Tests click and drag selection of multiple elements in a selectable list

Starting URL: https://automationfc.github.io/jquery-selectable/

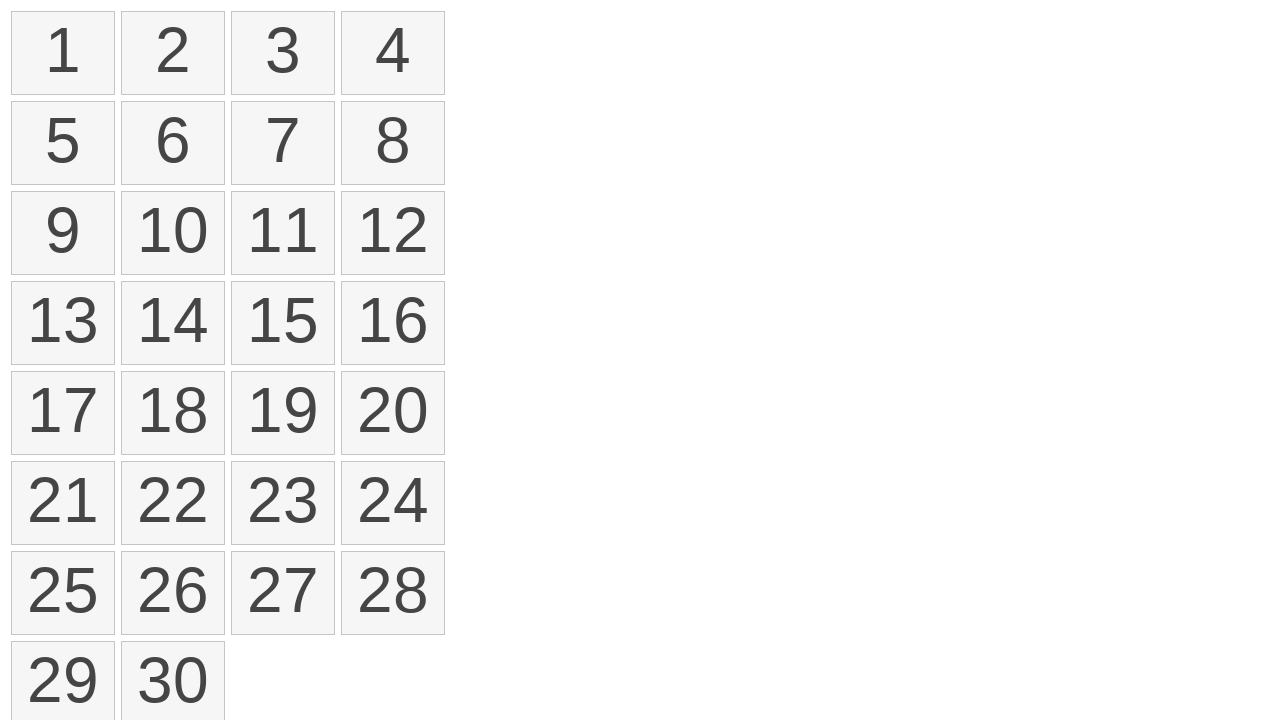

Located all selectable list items
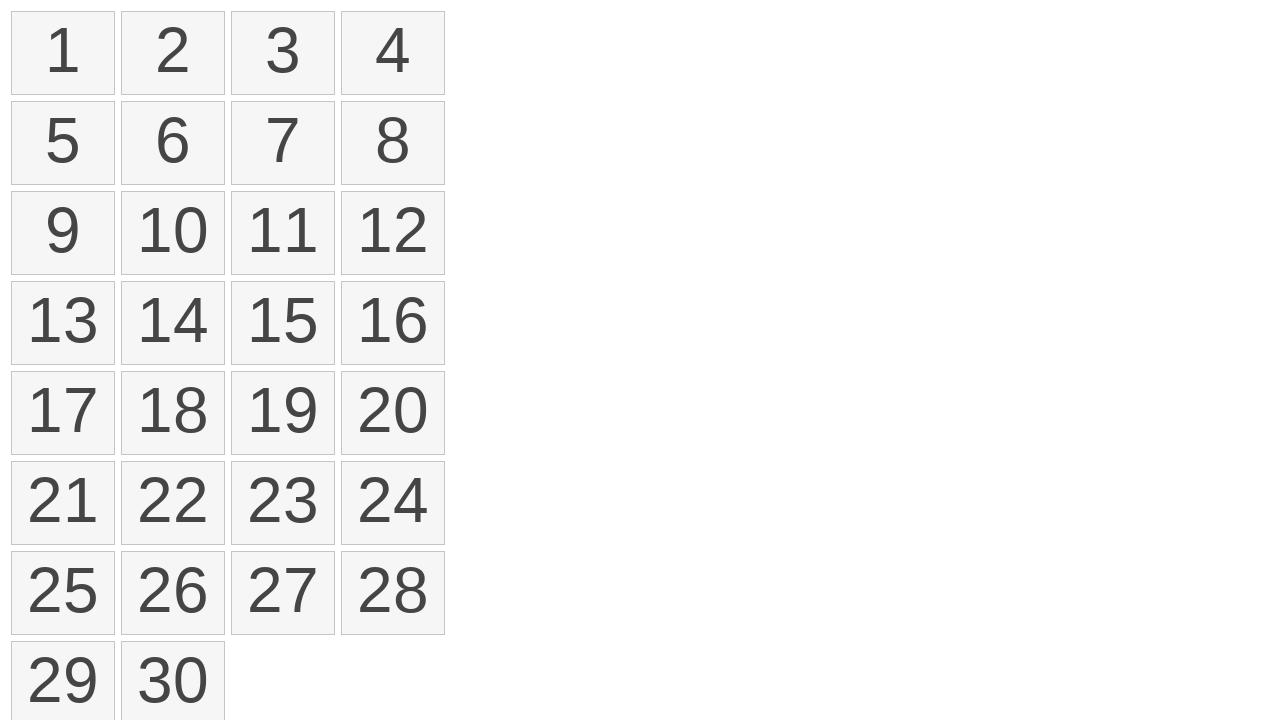

Located first item in selectable list
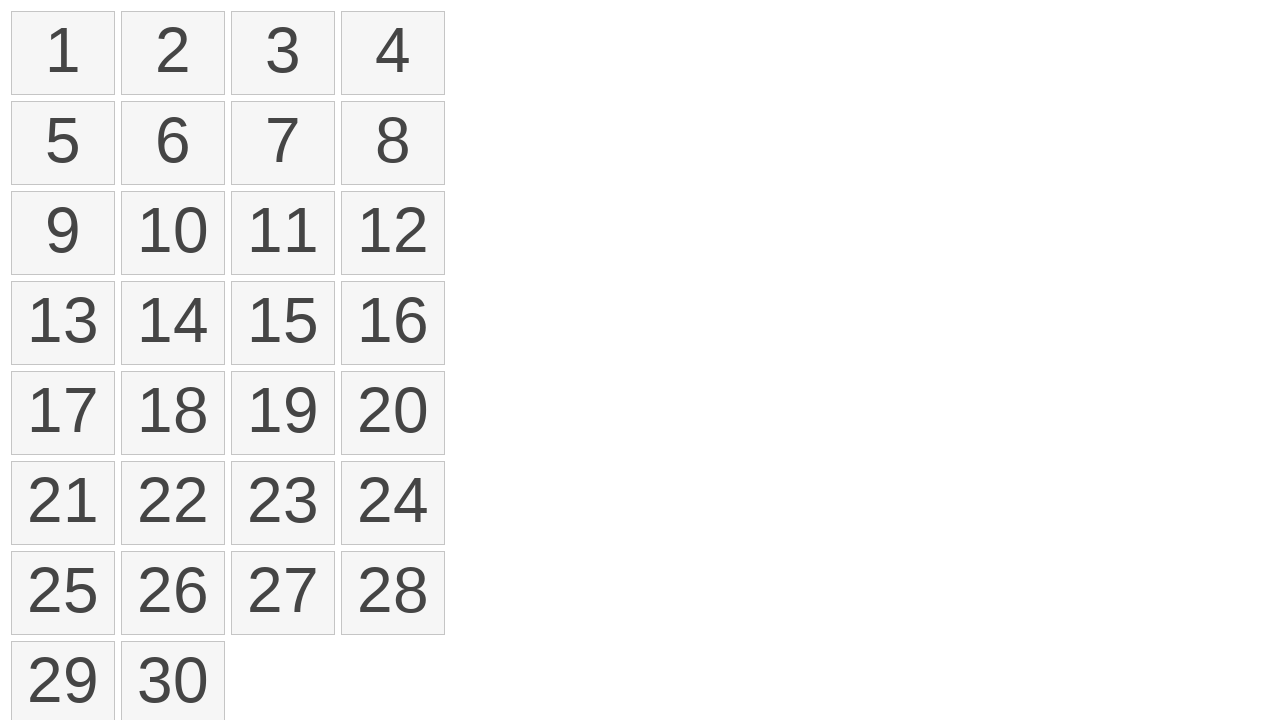

Located tenth item in selectable list
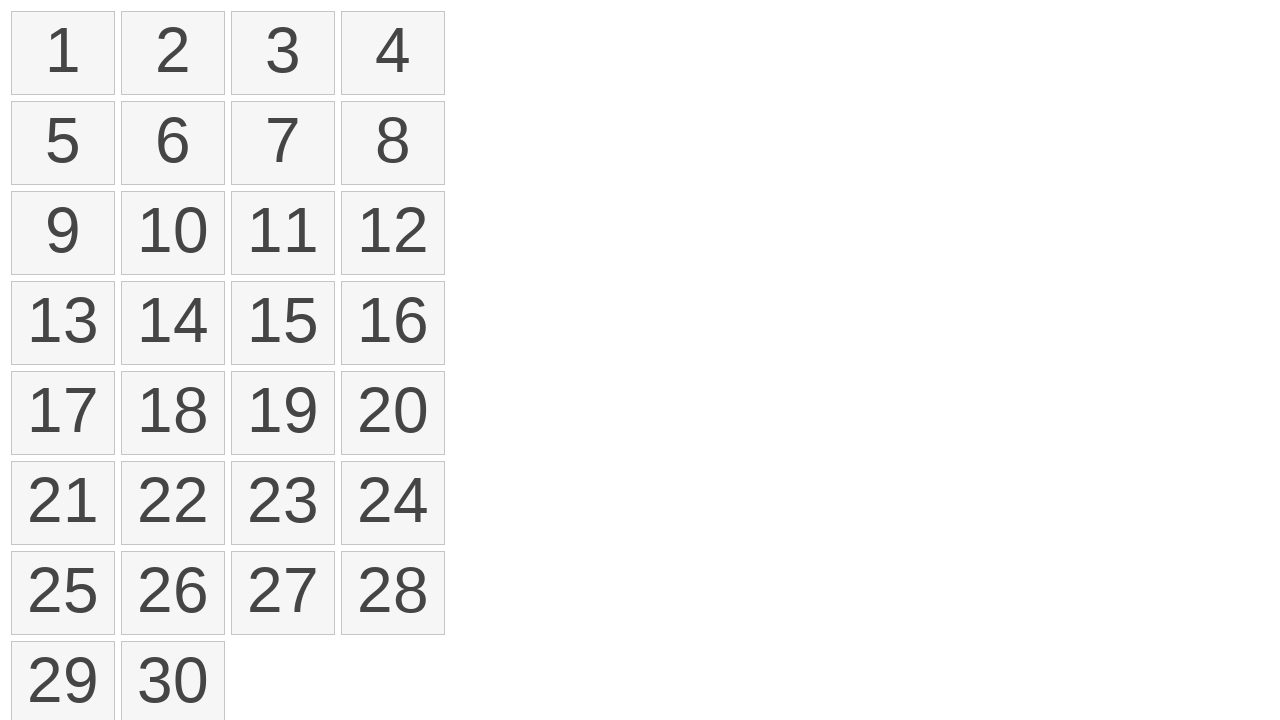

Performed click and drag selection from first to tenth item at (173, 233)
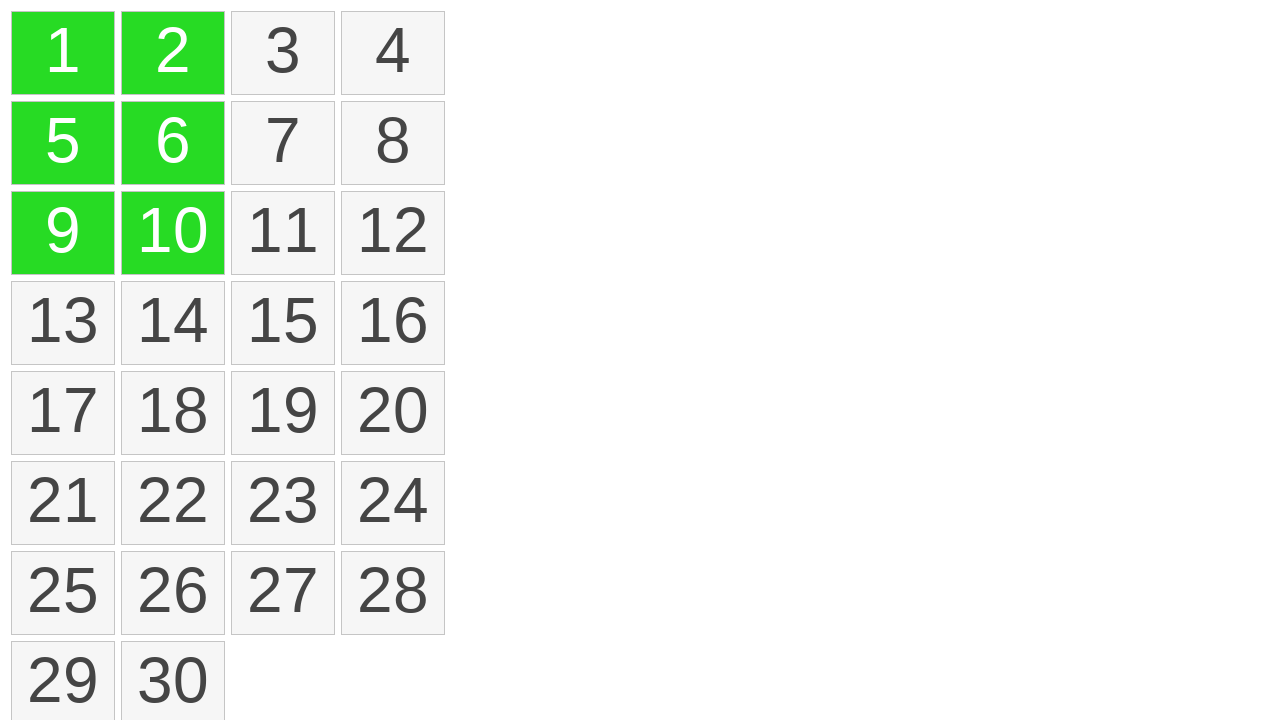

Located all selected items in the list
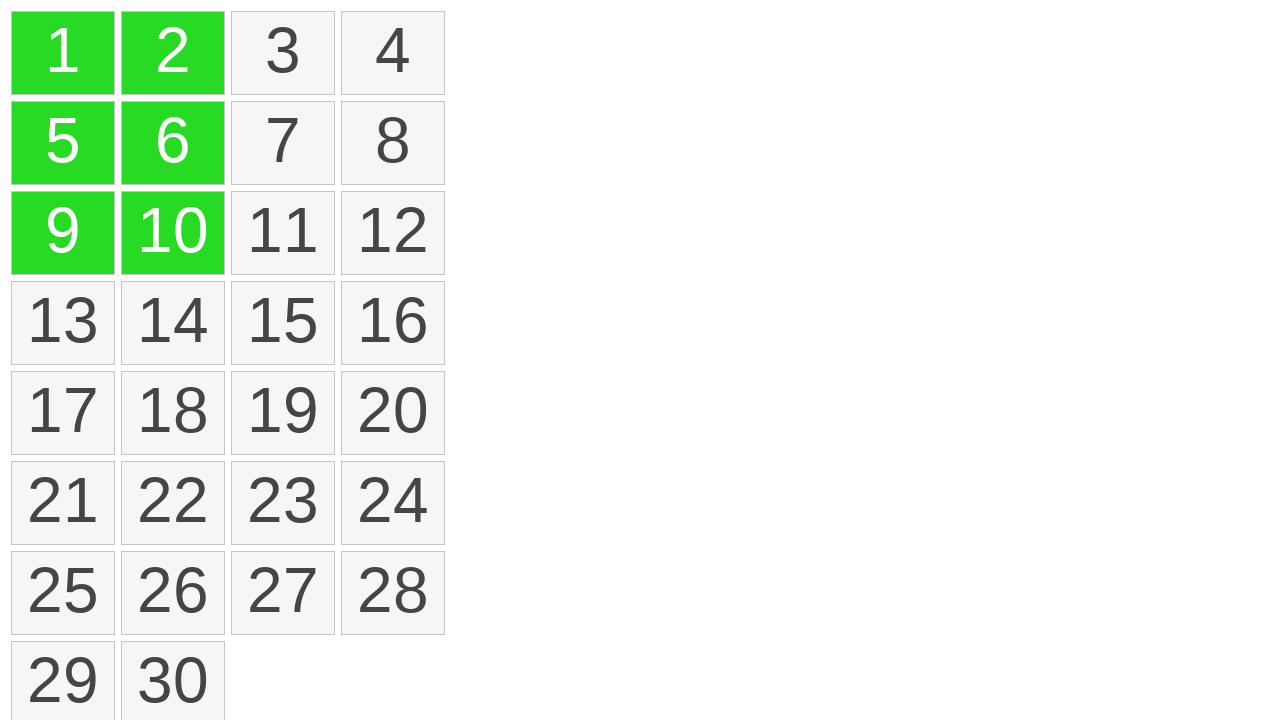

Verified that 6 items are selected
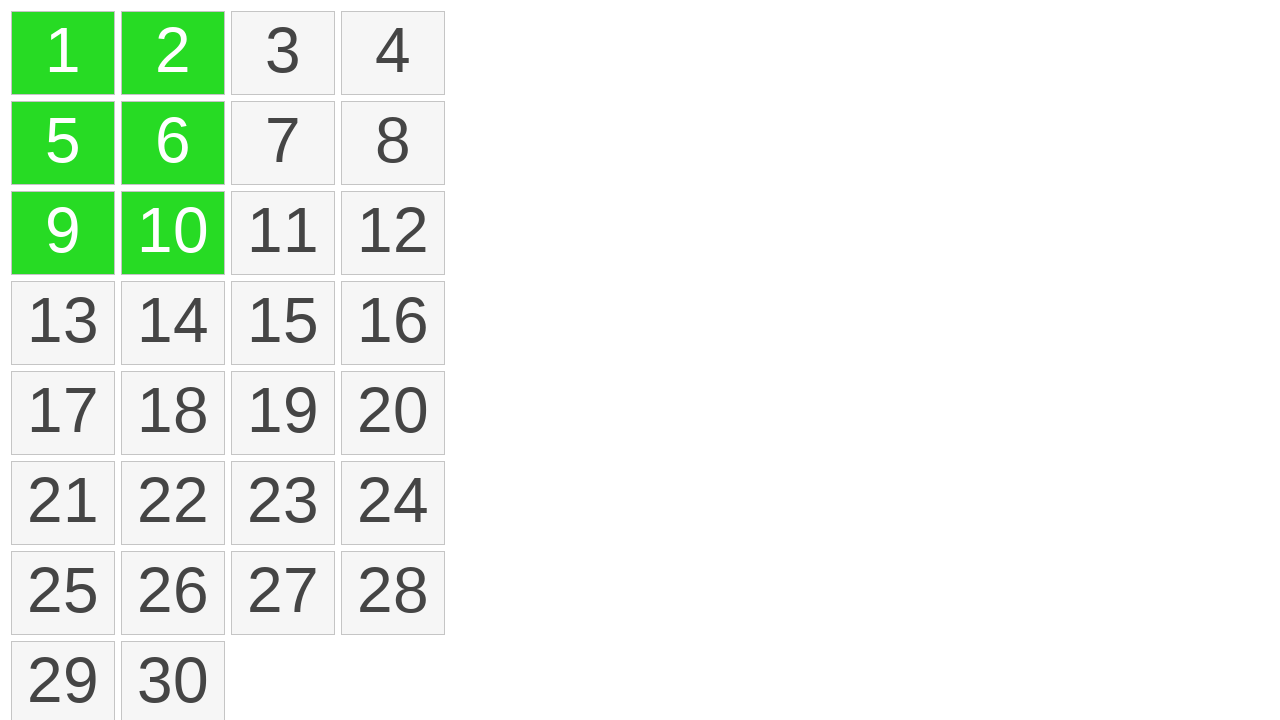

Retrieved text contents of all selected items
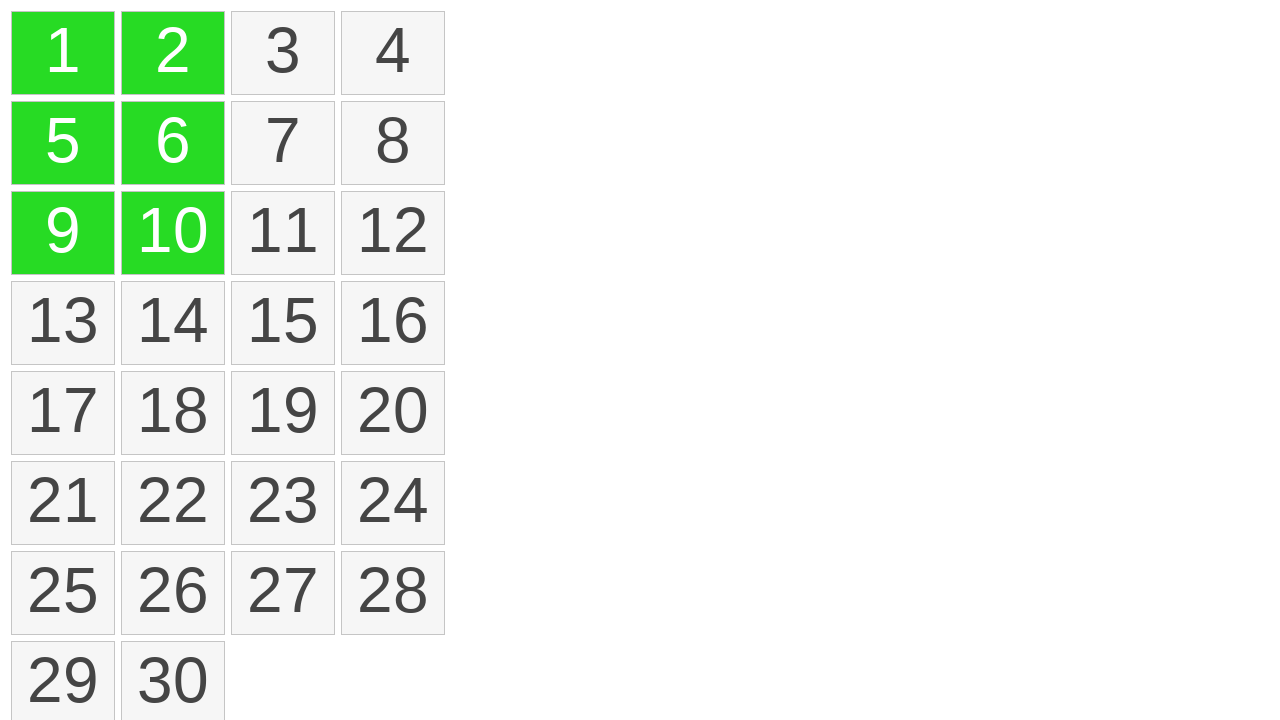

Verified that selected items match expected values: 1, 2, 5, 6, 9, 10
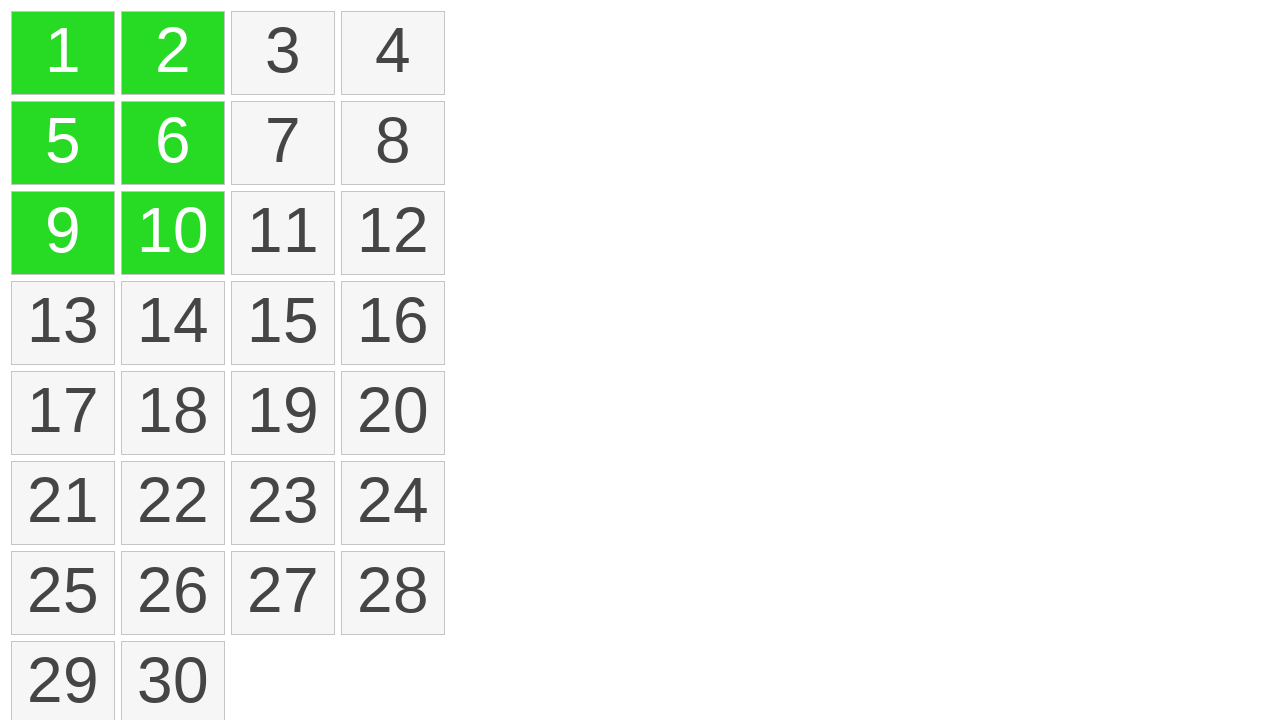

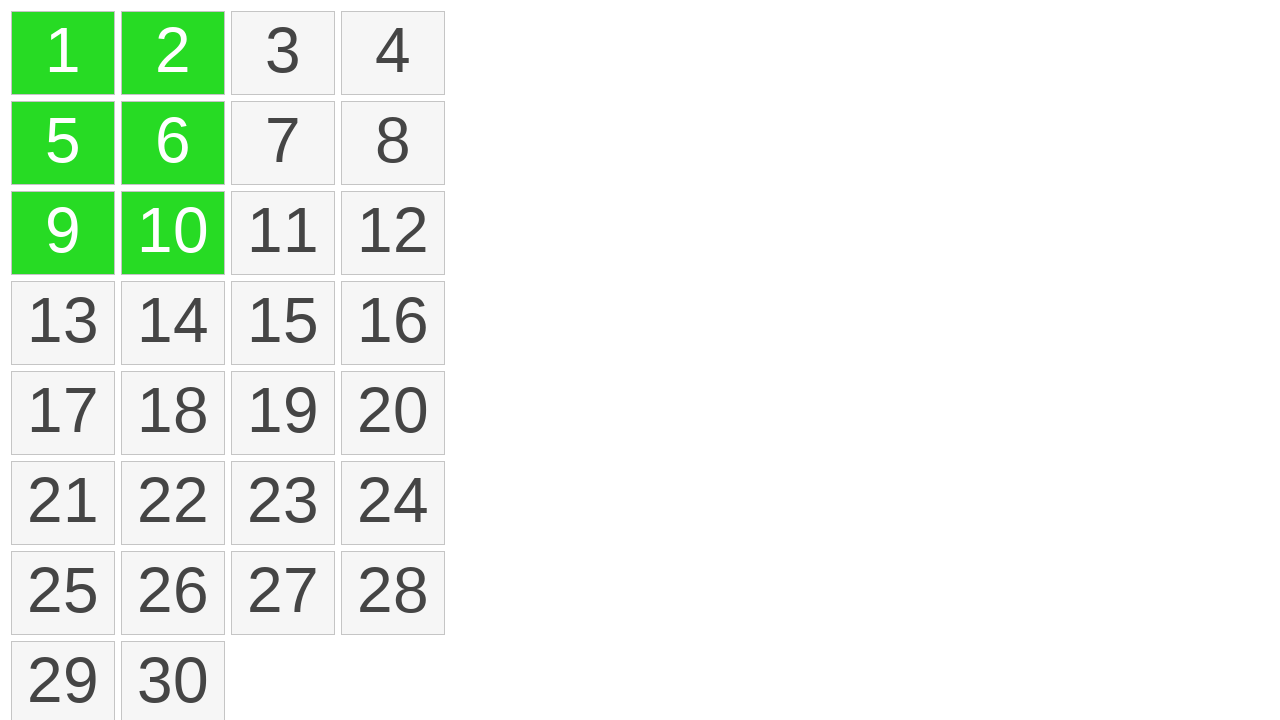